Navigates to an Angular demo application and clicks on the Library link to load library content. The original script also demonstrated network request interception to block certain API calls.

Starting URL: https://rahulshettyacademy.com/angularAppdemo/

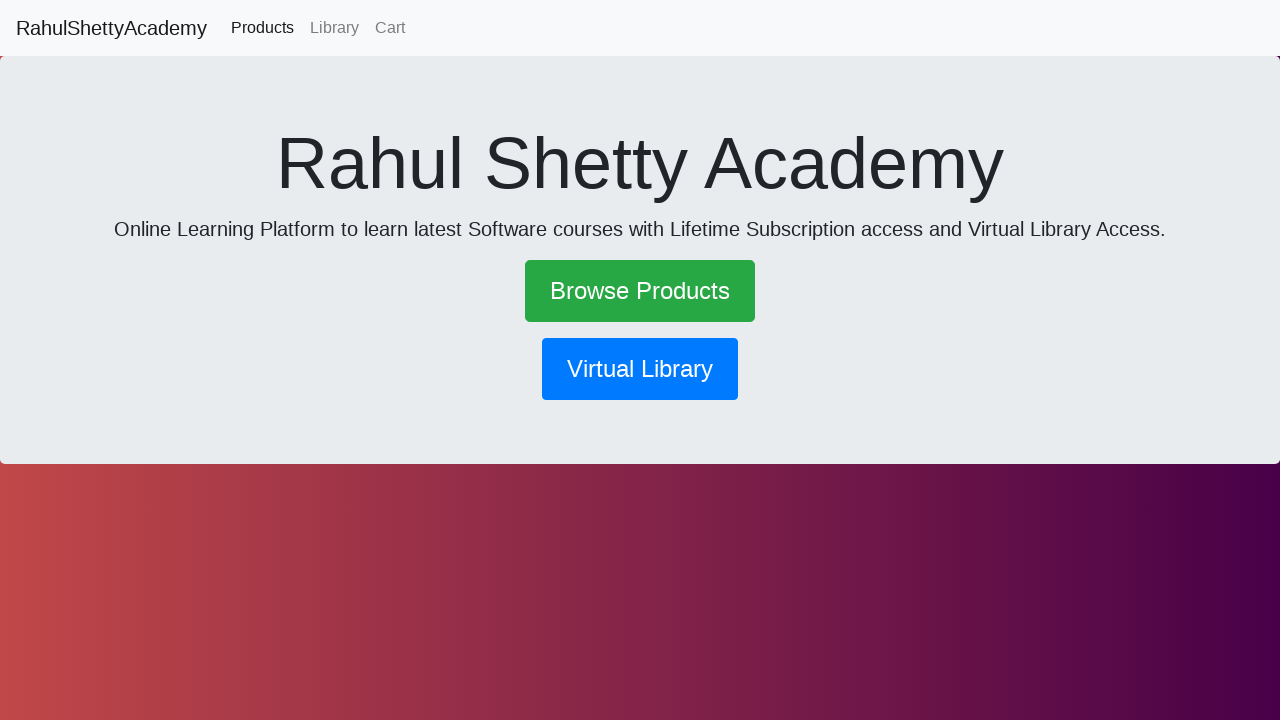

Set up route to block GetBook API requests
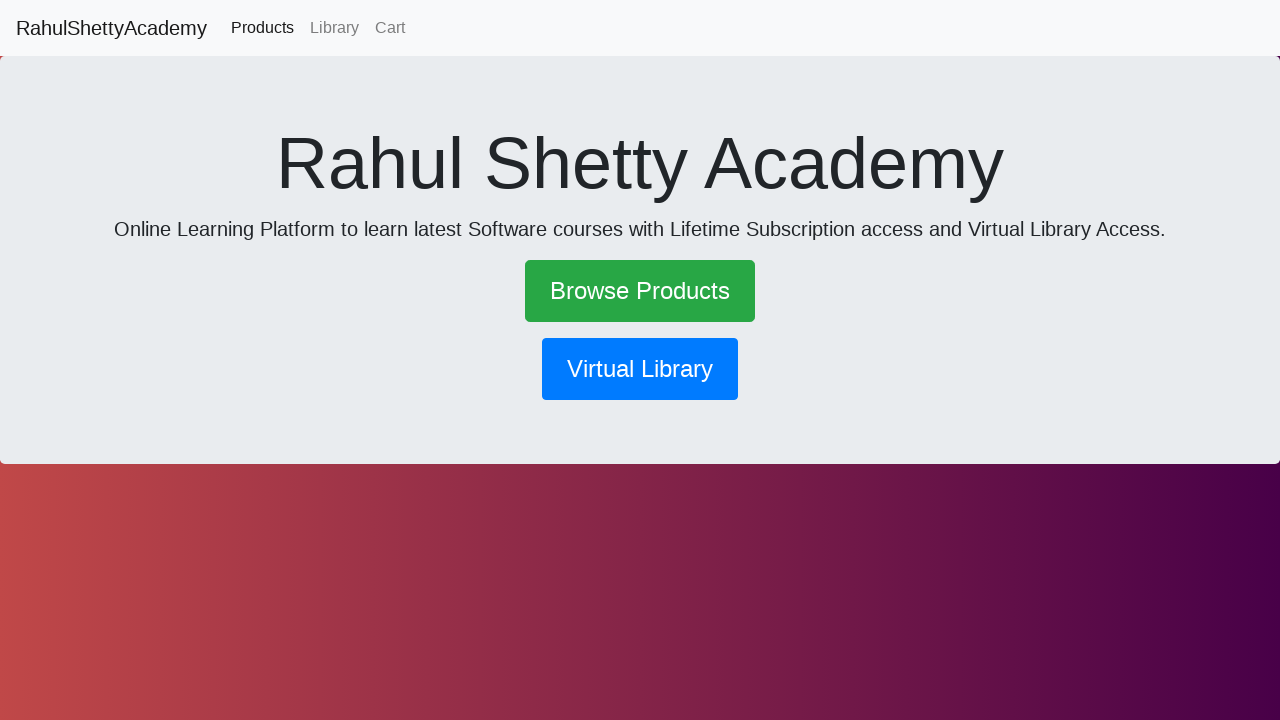

Clicked on the Library link at (334, 28) on text=Library
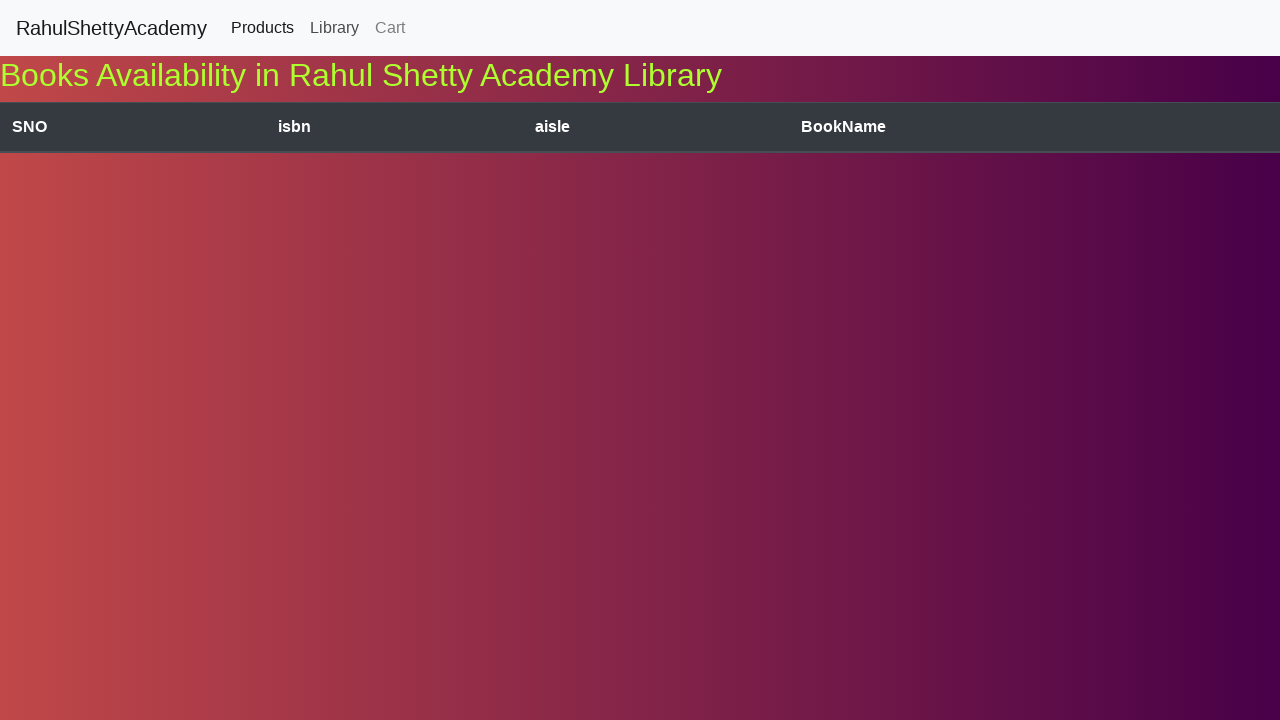

Waited for library section to load
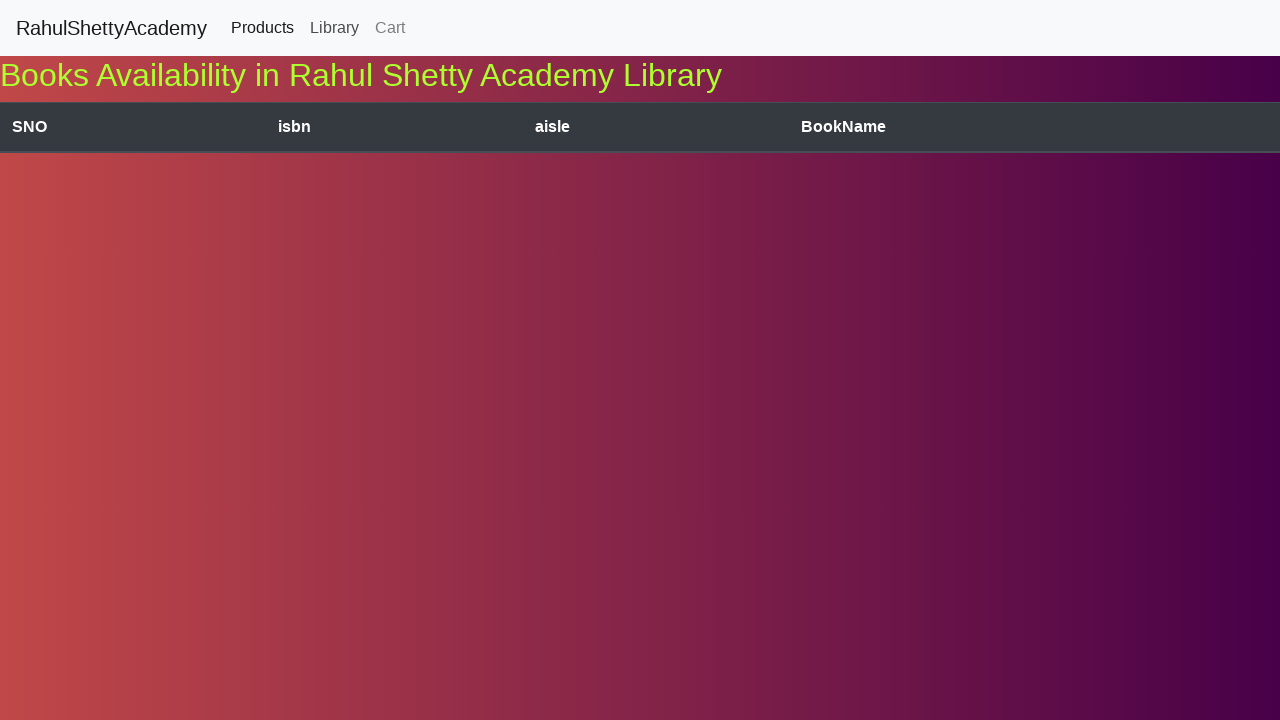

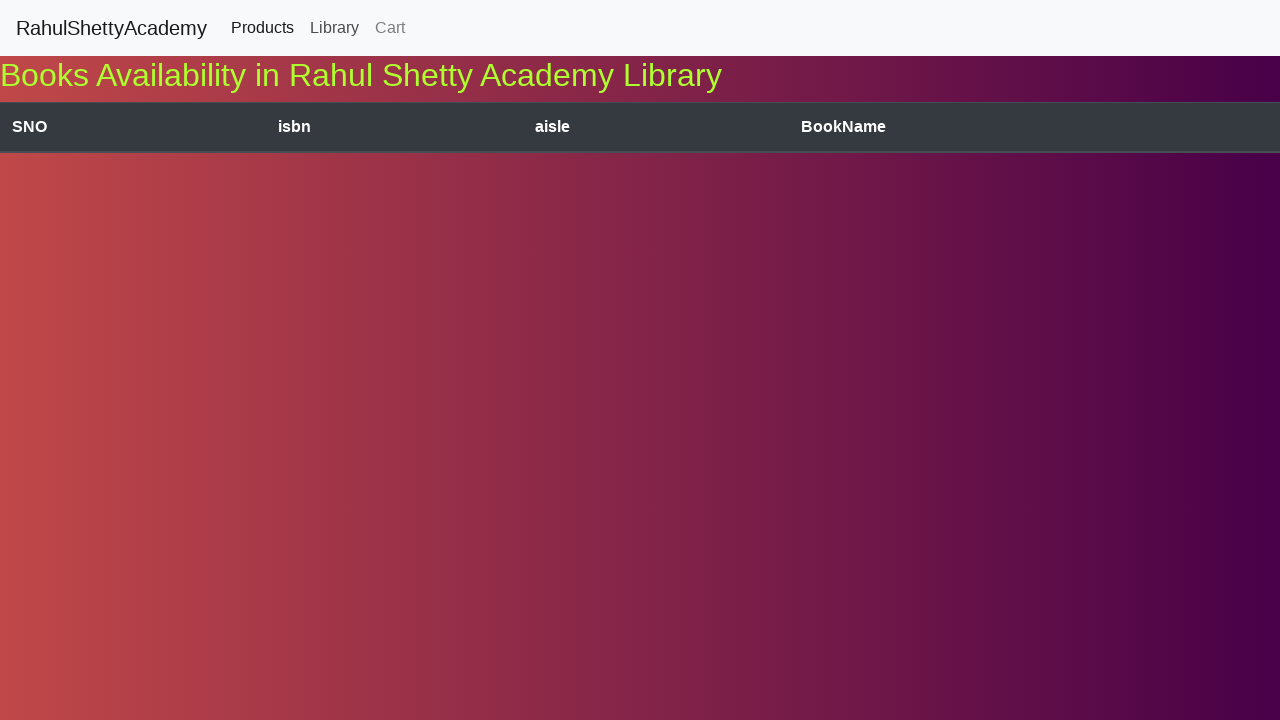